Navigates to the GitHub homepage and verifies the page loads by checking the page title is present

Starting URL: https://github.com

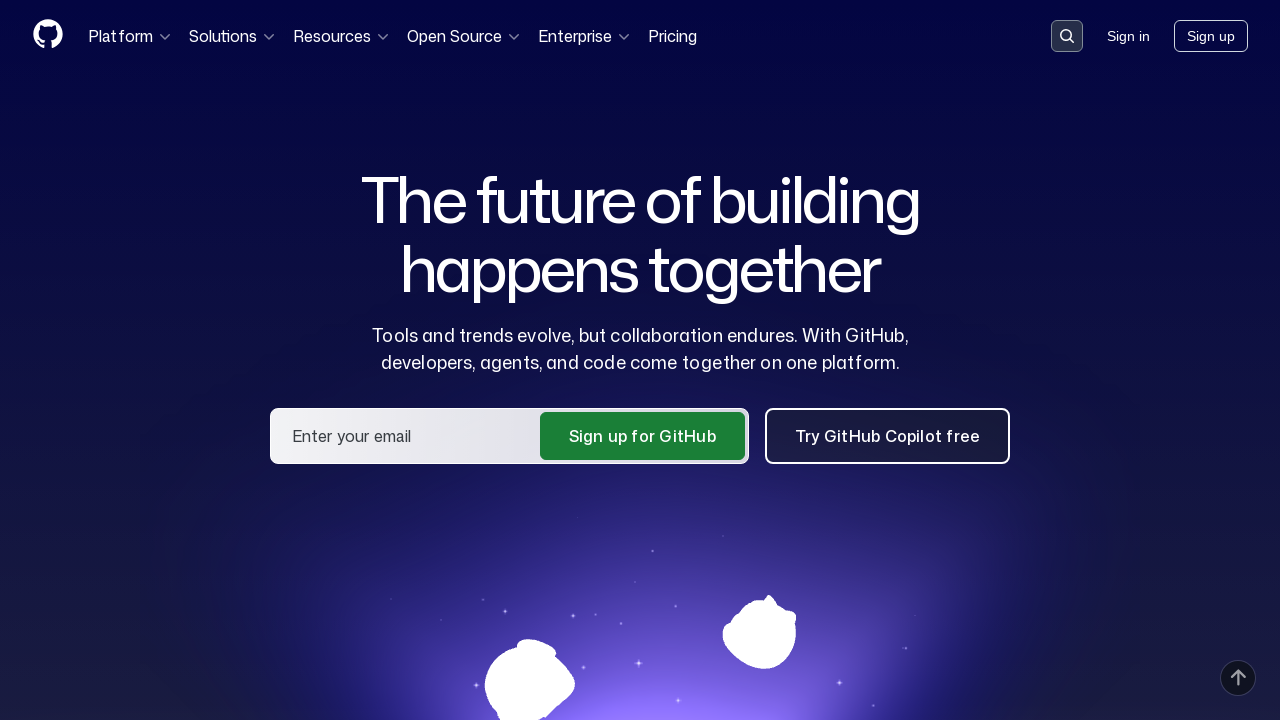

Navigated to GitHub homepage
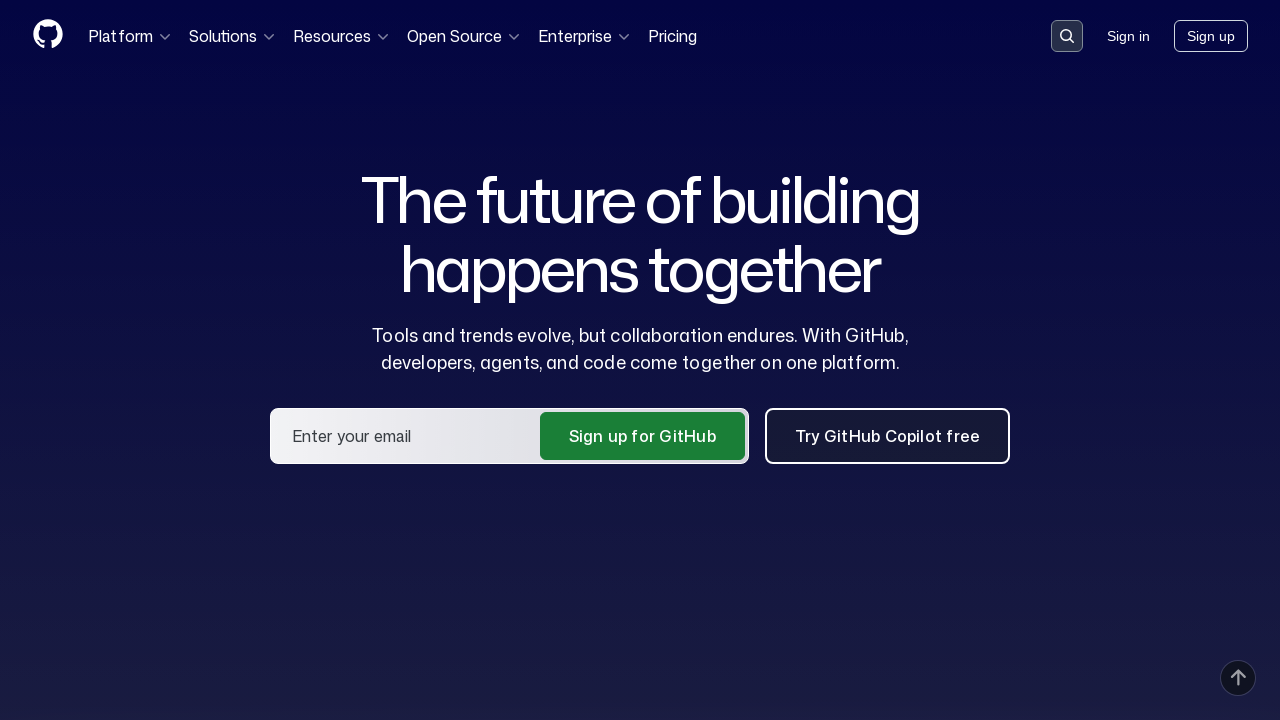

Page fully loaded (domcontentloaded state)
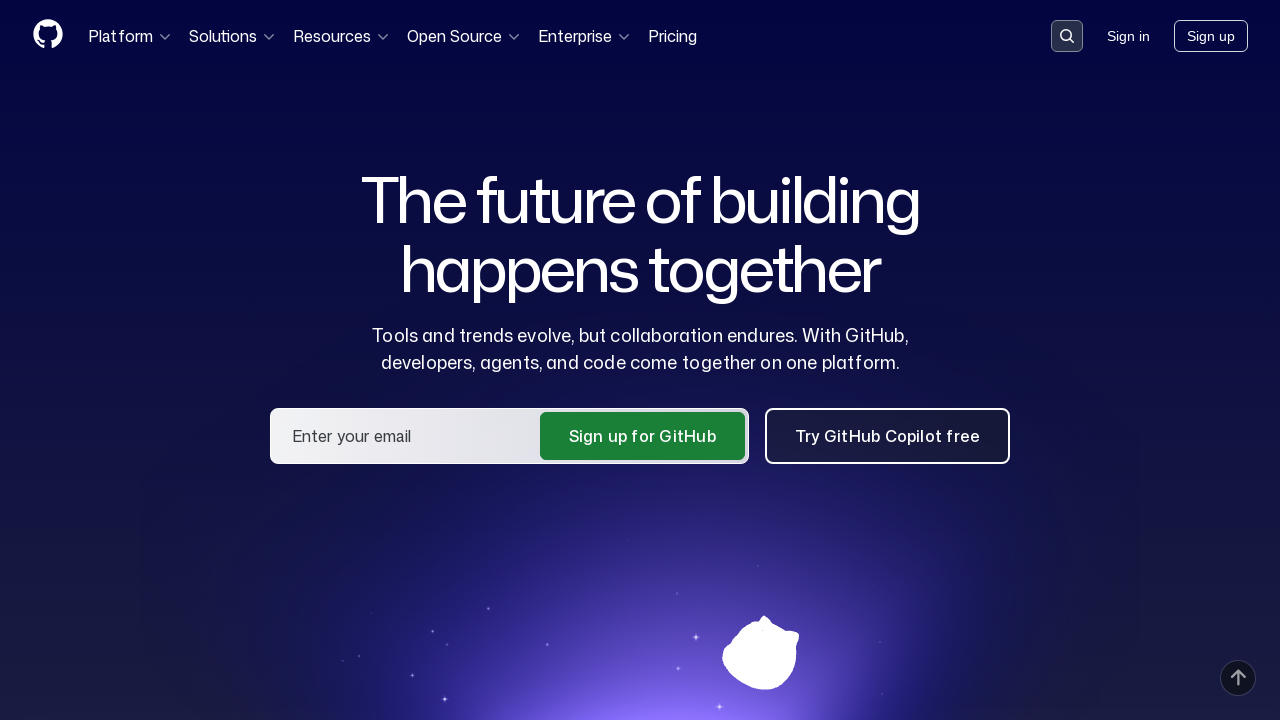

Retrieved page title: GitHub · Change is constant. GitHub keeps you ahead. · GitHub
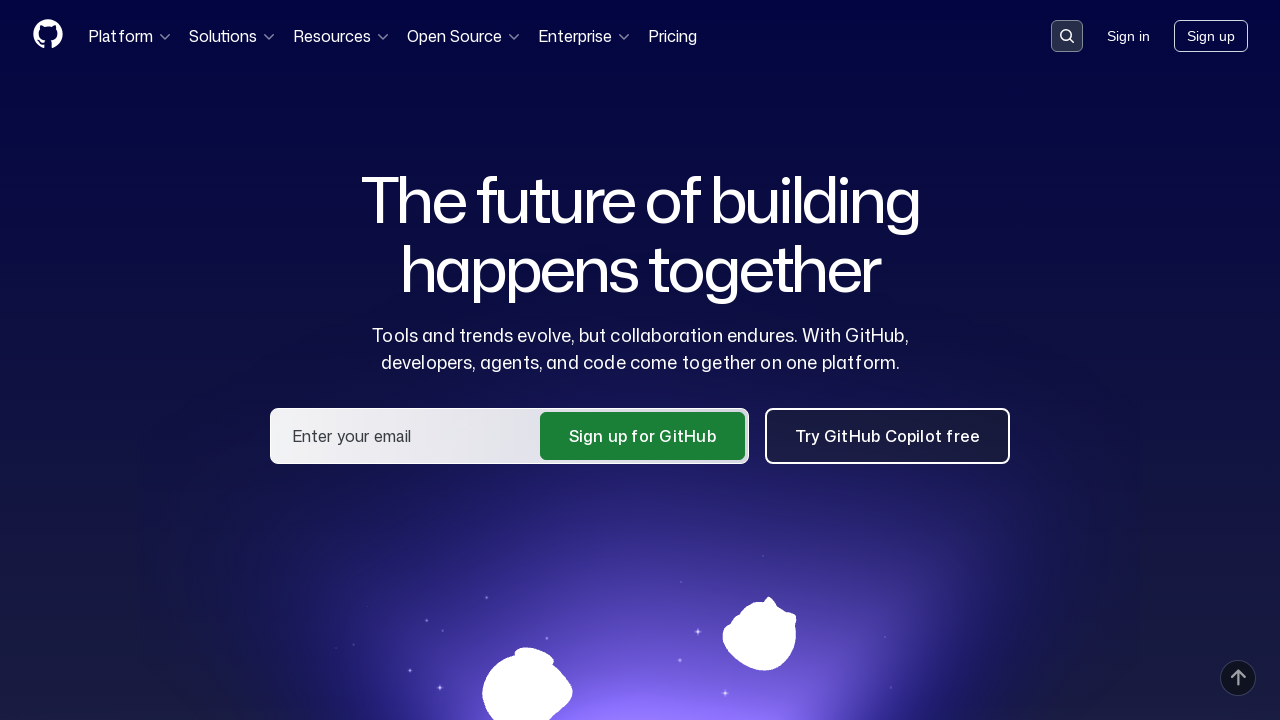

Verified page title contains 'GitHub'
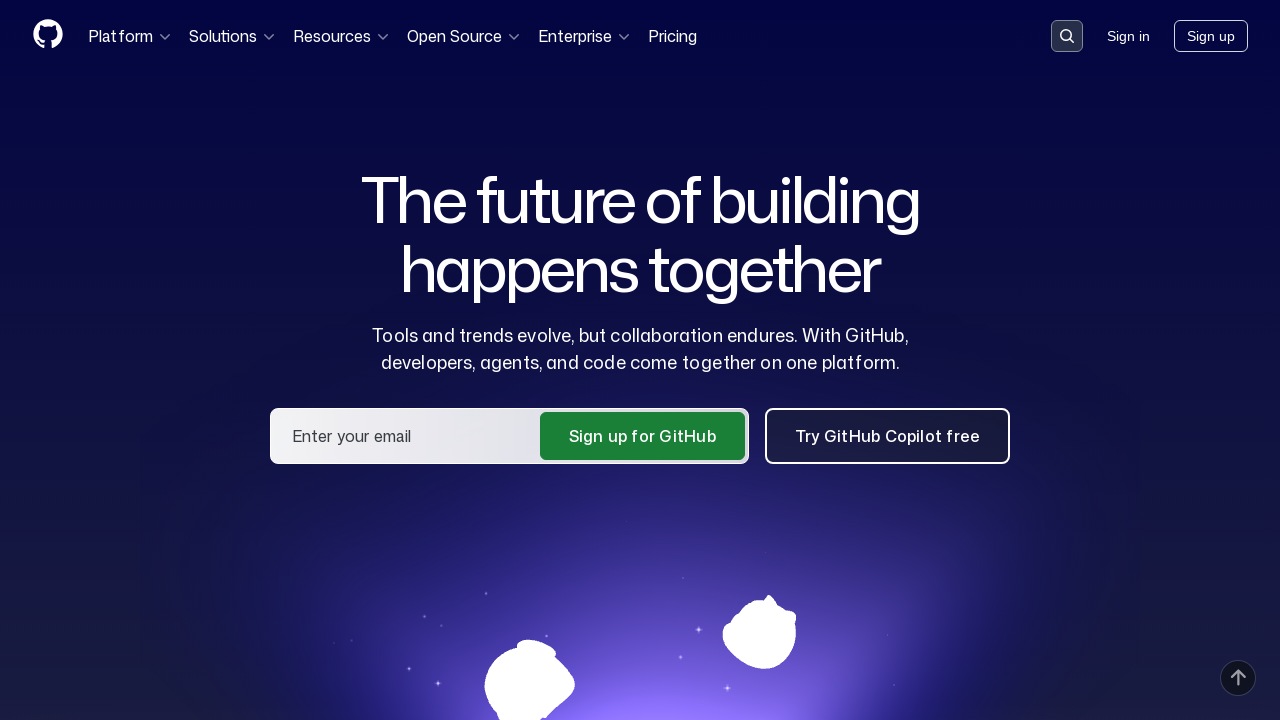

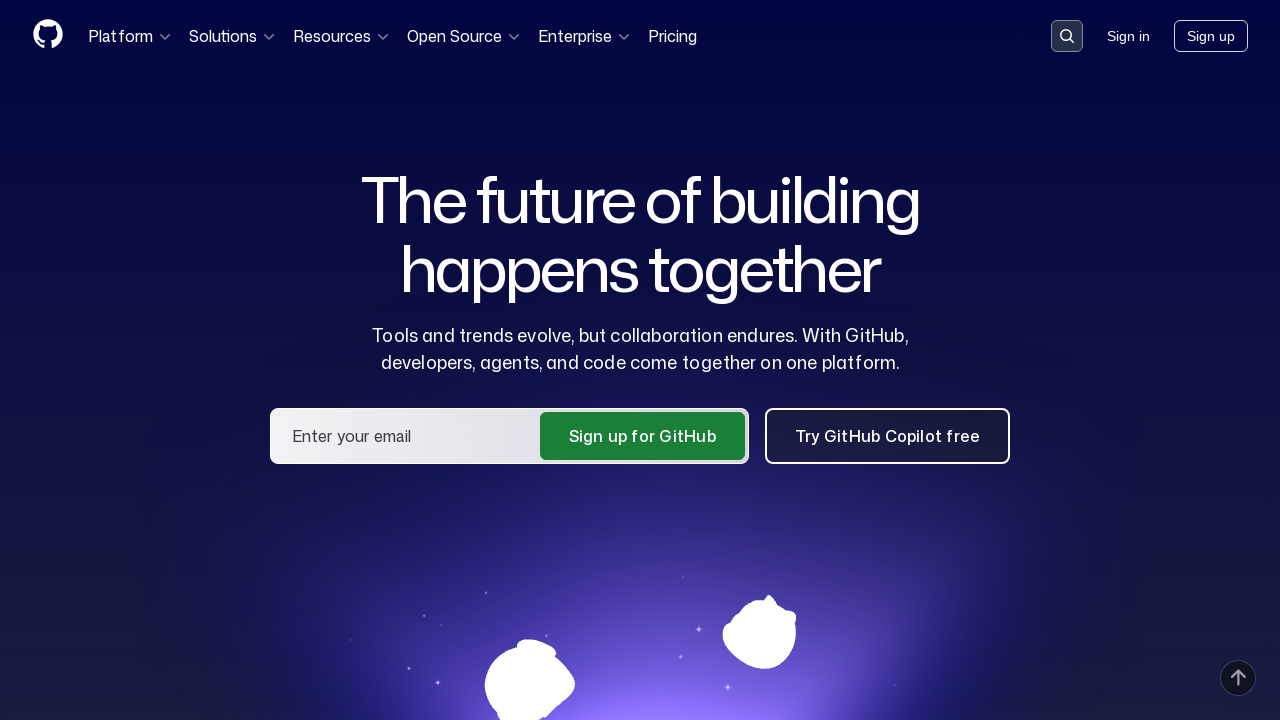